Tests page loading synchronization by navigating through menu items, opening a new tab, and filling a subscription form

Starting URL: https://demoapps.qspiders.com/ui/pageLoad?sublist=0

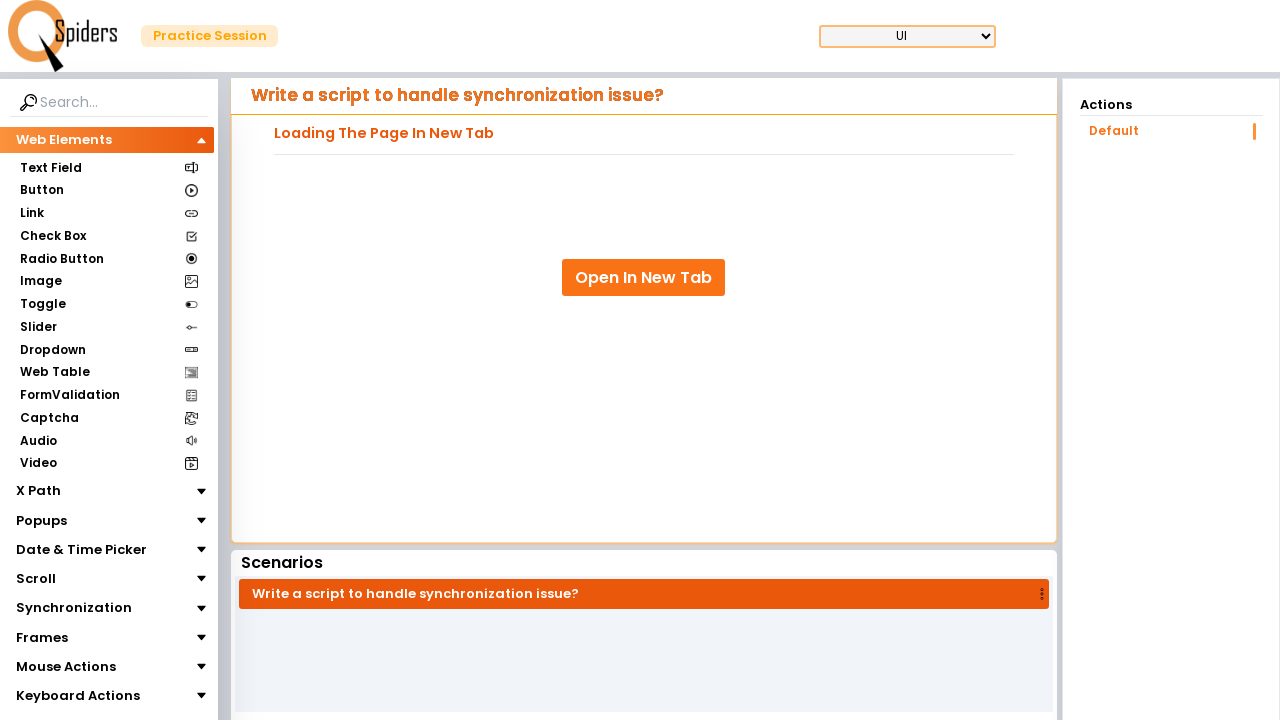

Clicked on Synchronization section at (74, 608) on xpath=//section[text()='Synchronization']
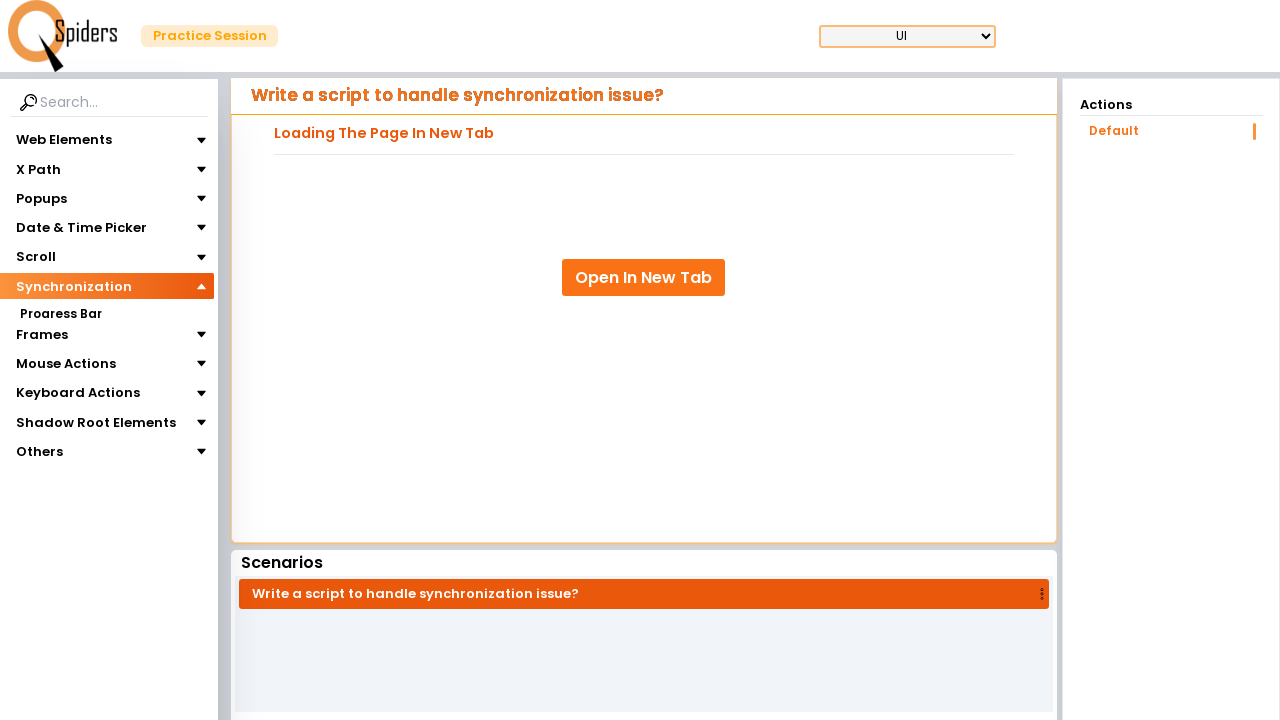

Clicked on Page Loading section at (64, 337) on xpath=//section[text()='Page Loading']
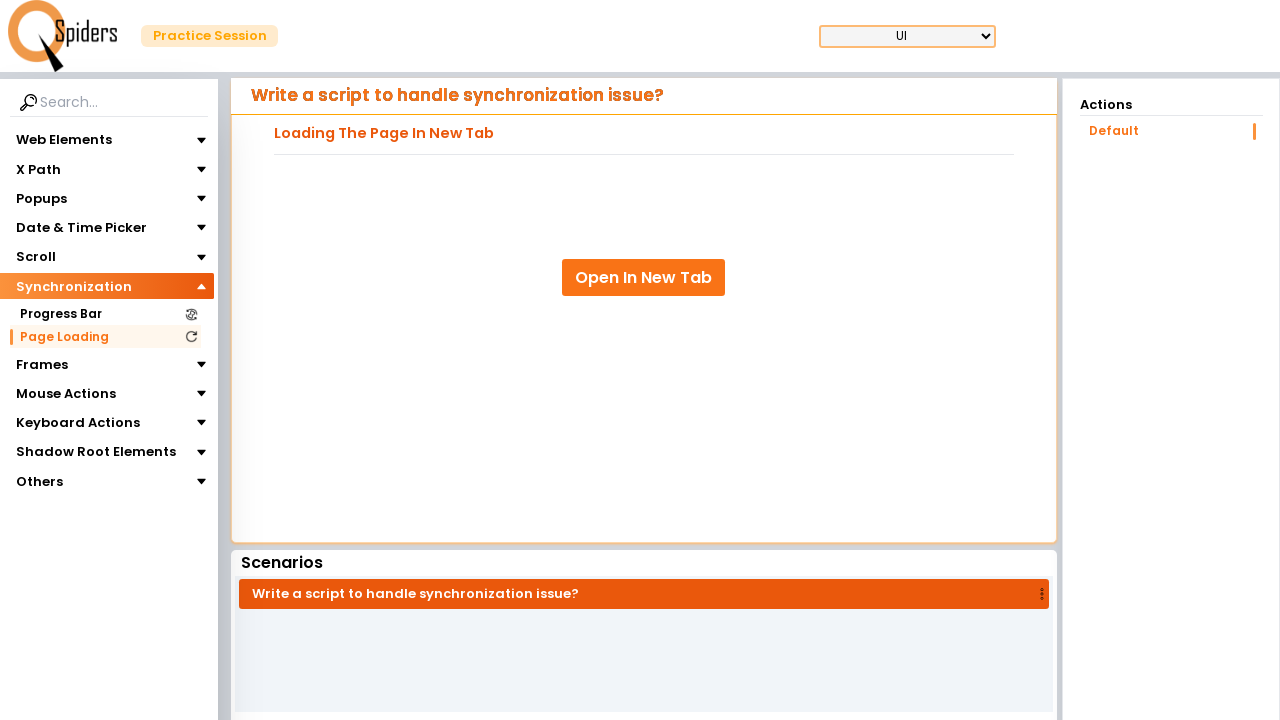

Clicked Open In New Tab link and new tab opened at (644, 278) on xpath=//a[text()='Open In New Tab']
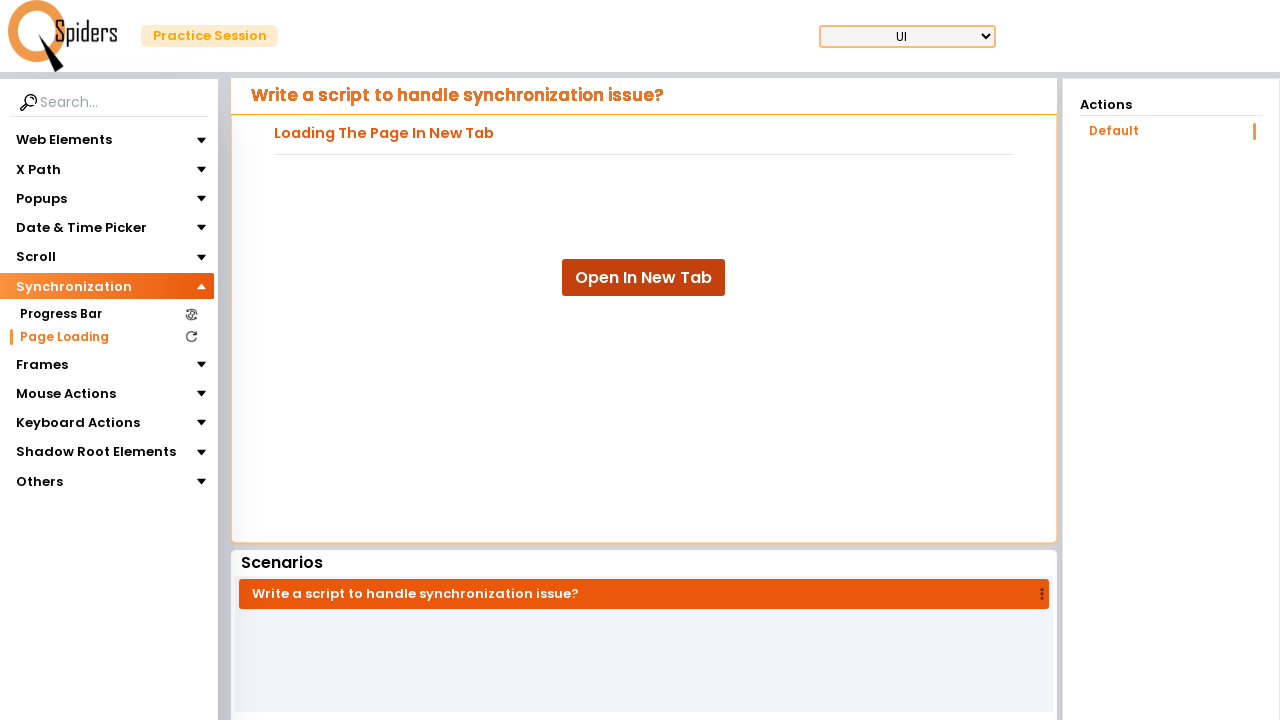

New tab page load state completed
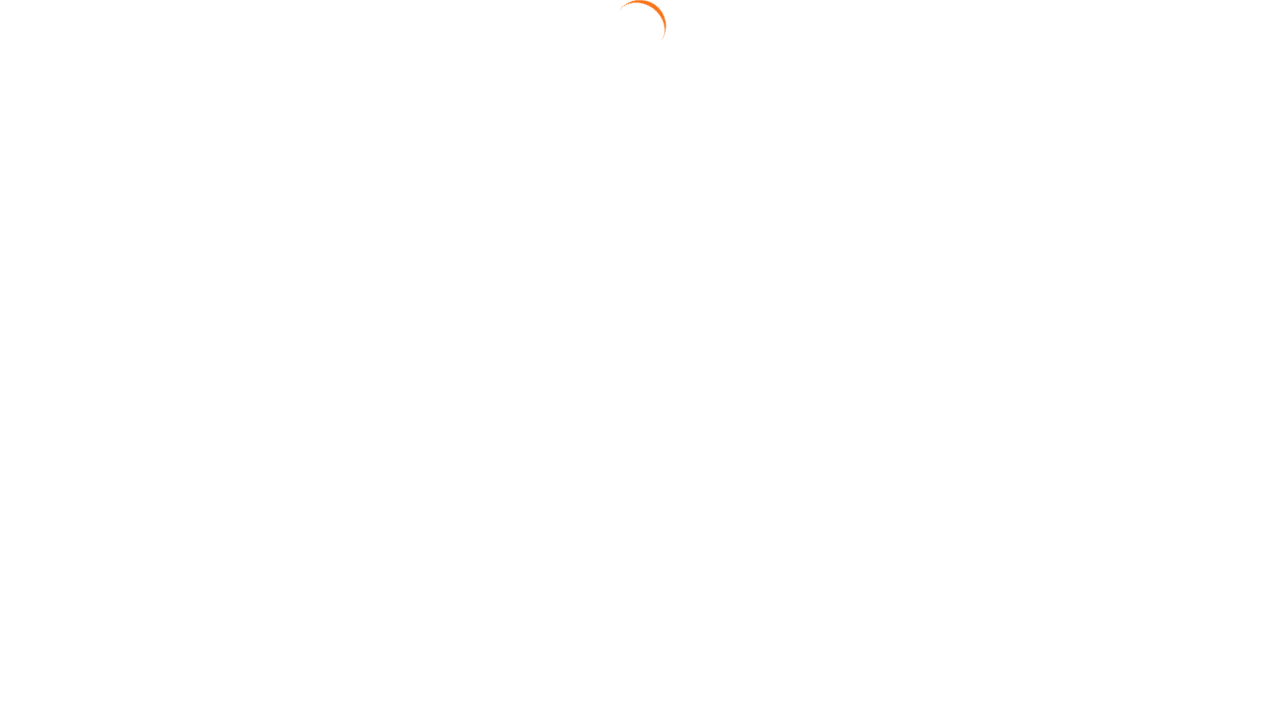

Filled email field with 'rashmi@example.com' on #email
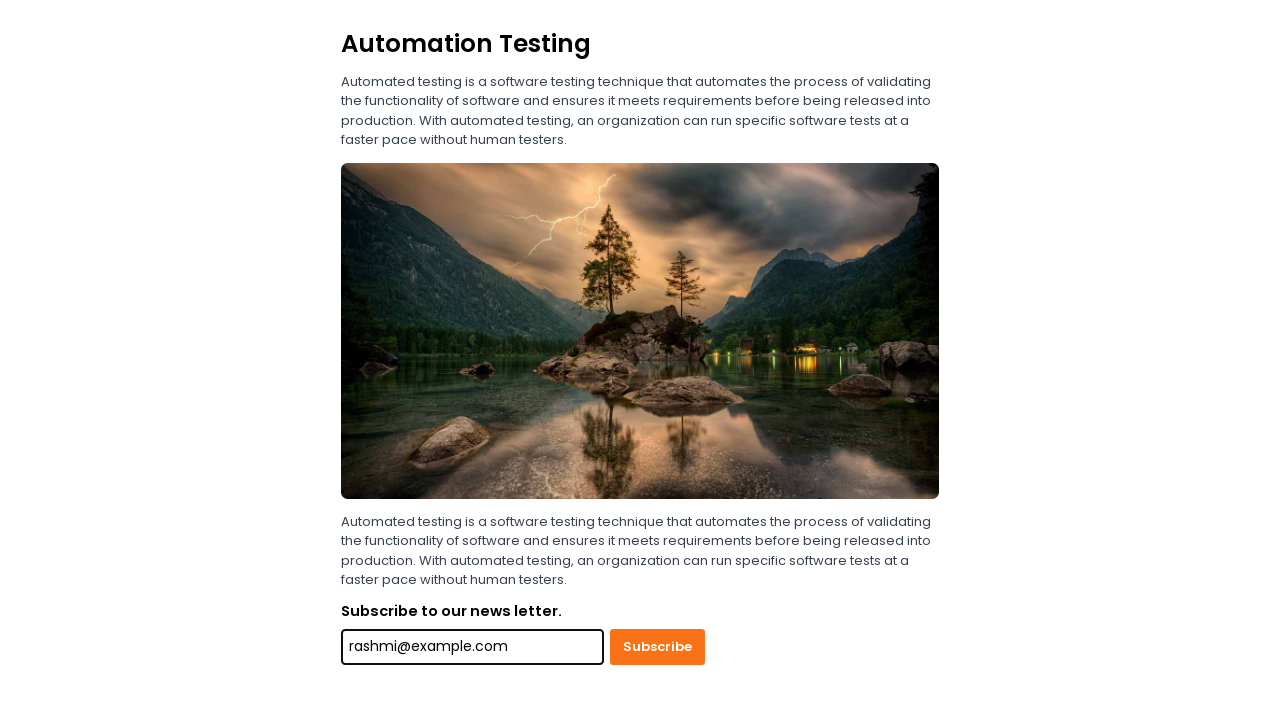

Clicked Subscribe button on subscription form at (658, 647) on xpath=//button[text()='Subscribe']
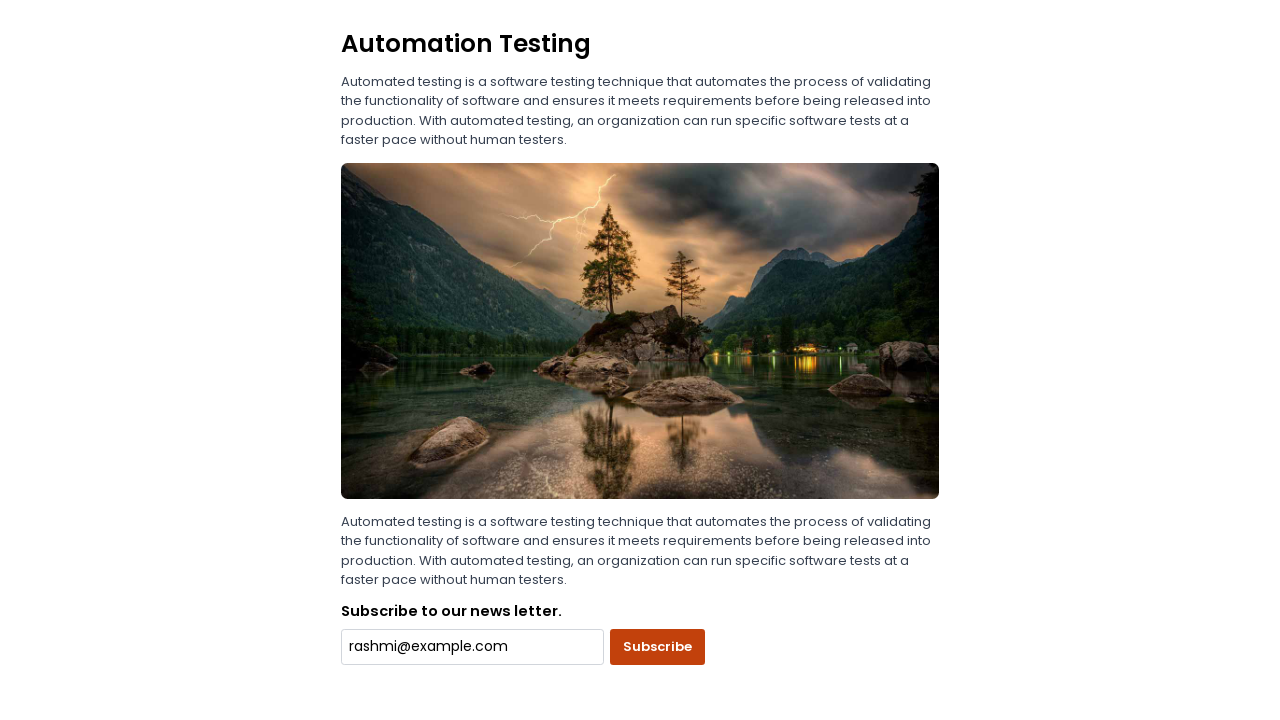

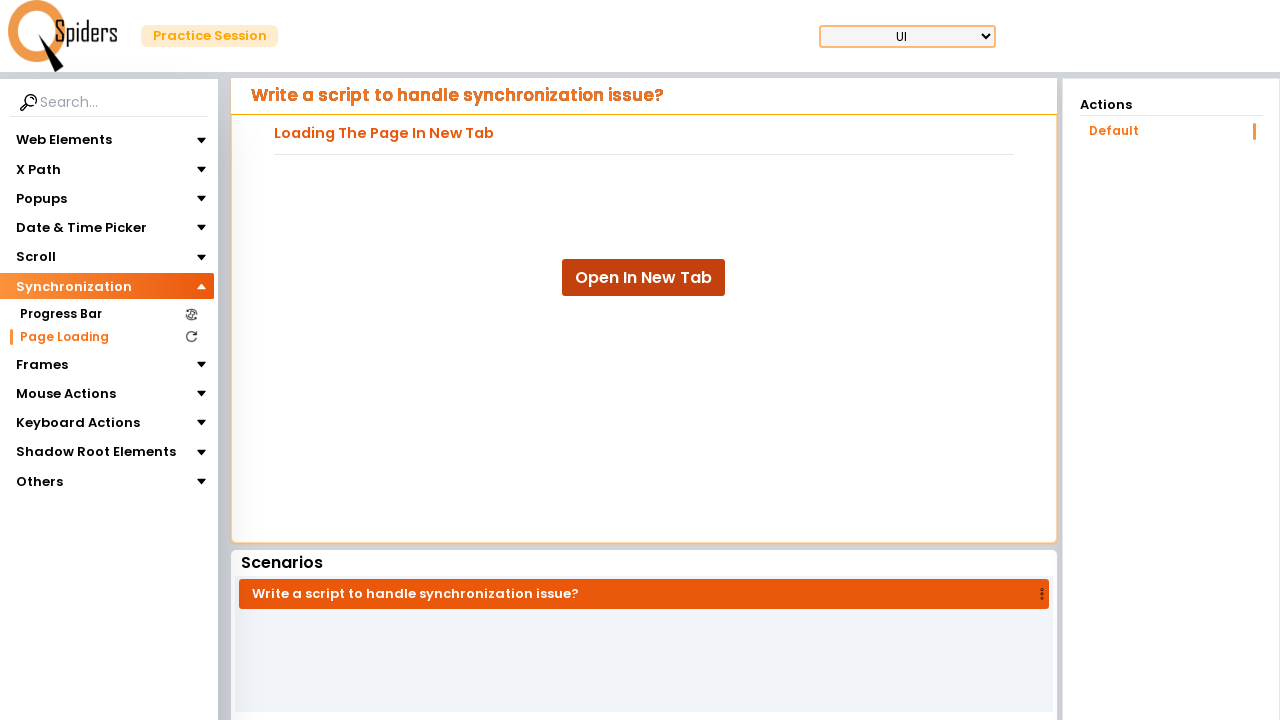